Tests browser zoom functionality by maximizing the window and then zooming out to 50% using JavaScript execution on a test automation practice site.

Starting URL: https://testautomationpractice.blogspot.com/

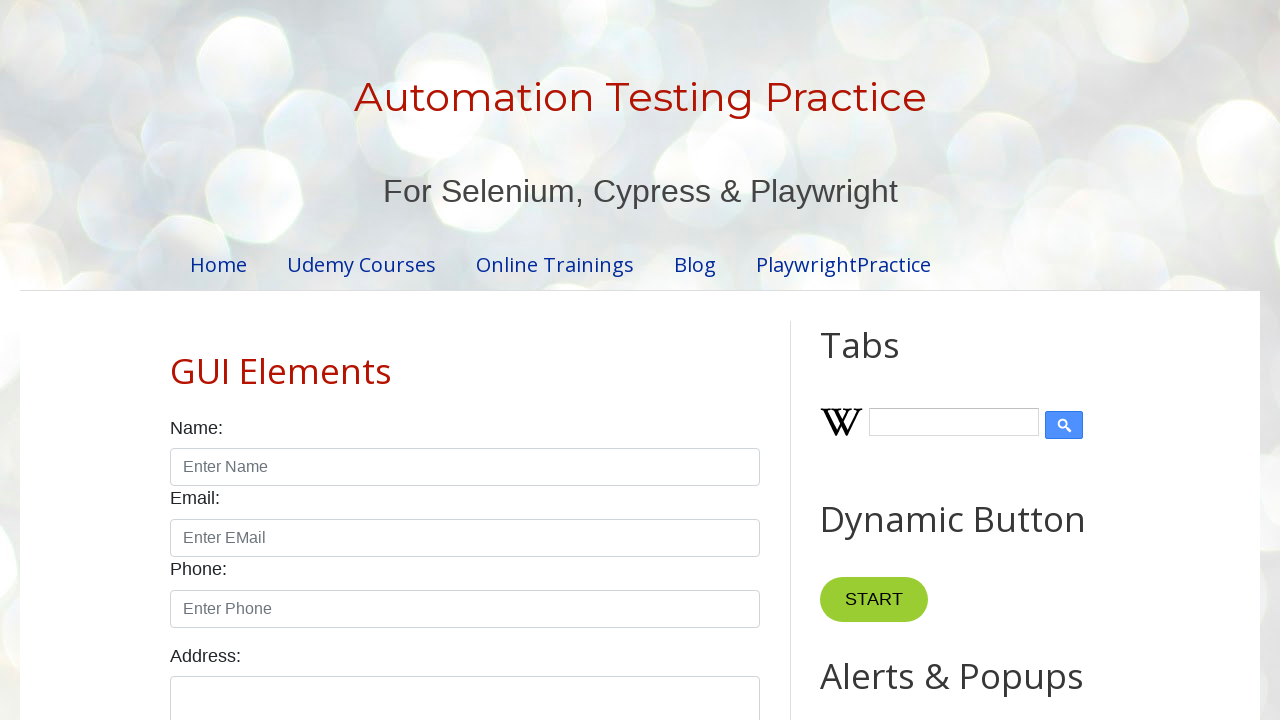

Set viewport size to 1920x1080
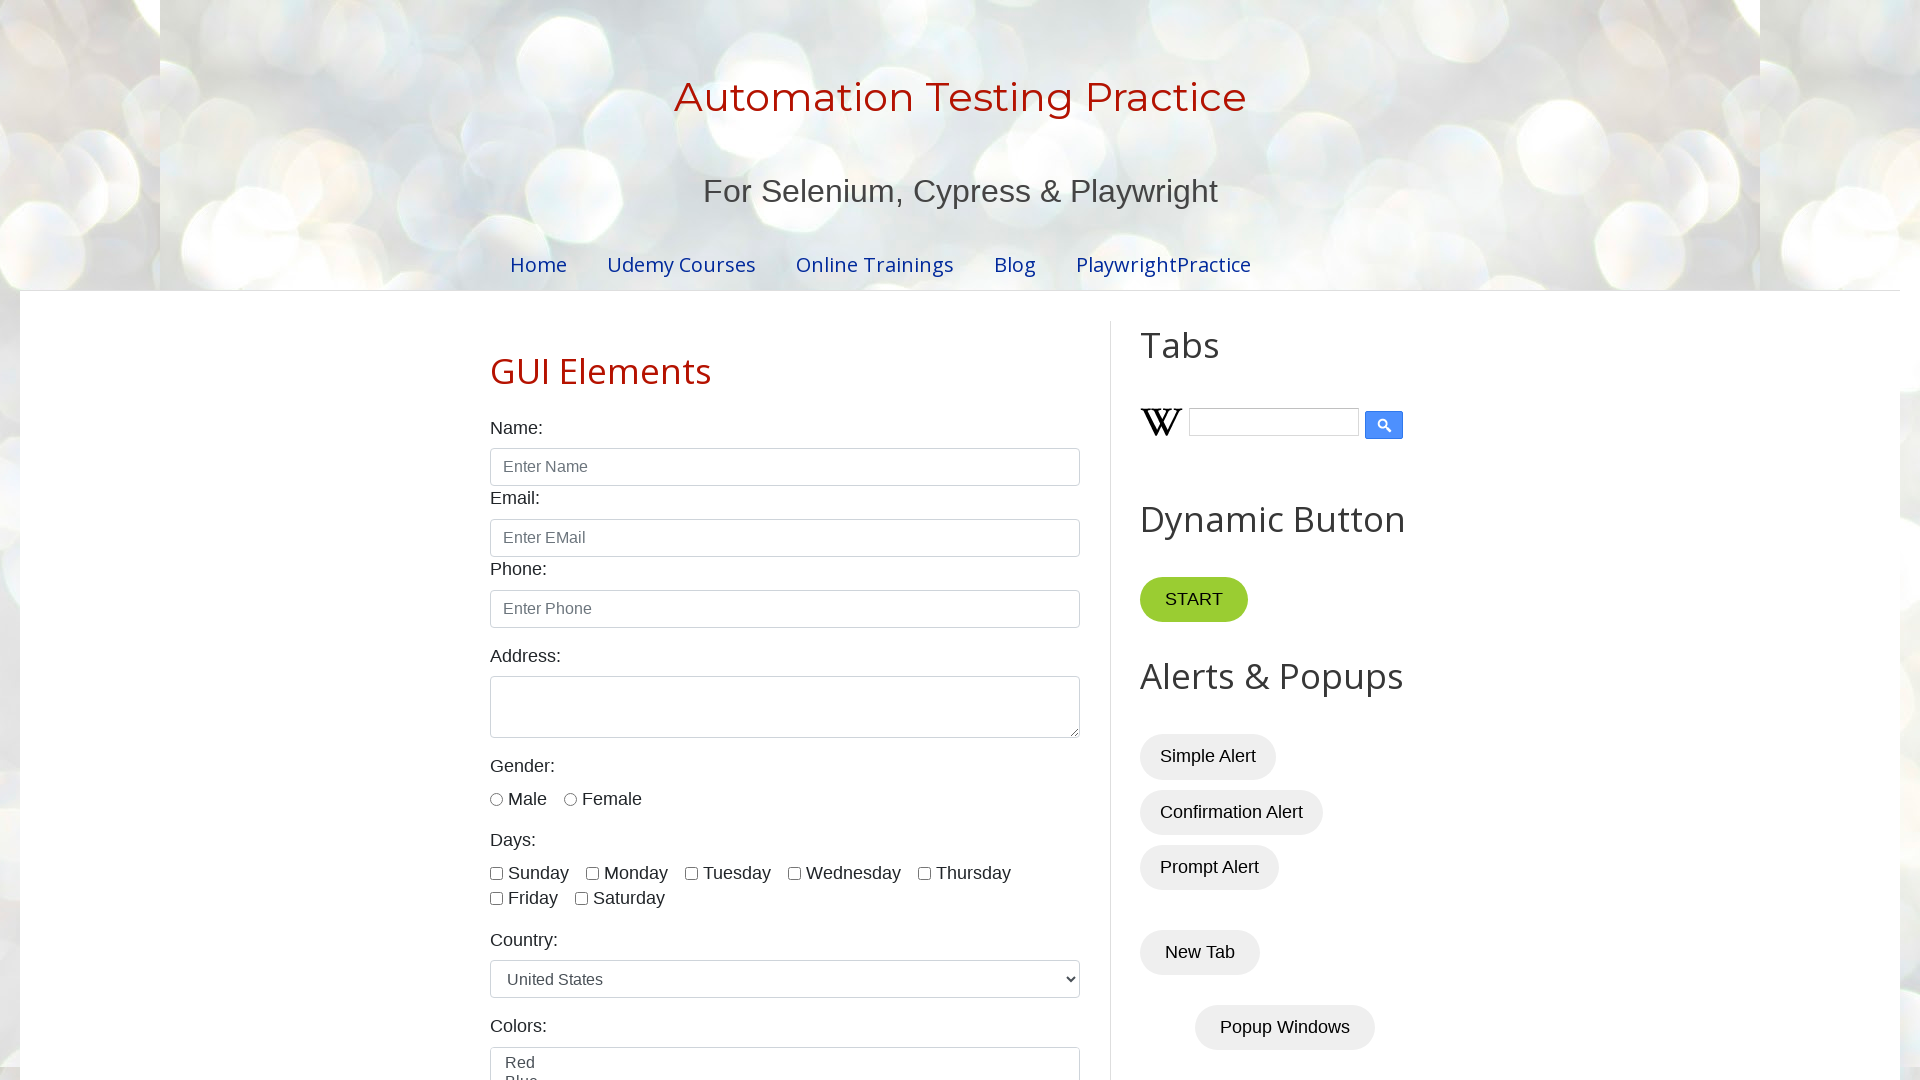

Page loaded (domcontentloaded state reached)
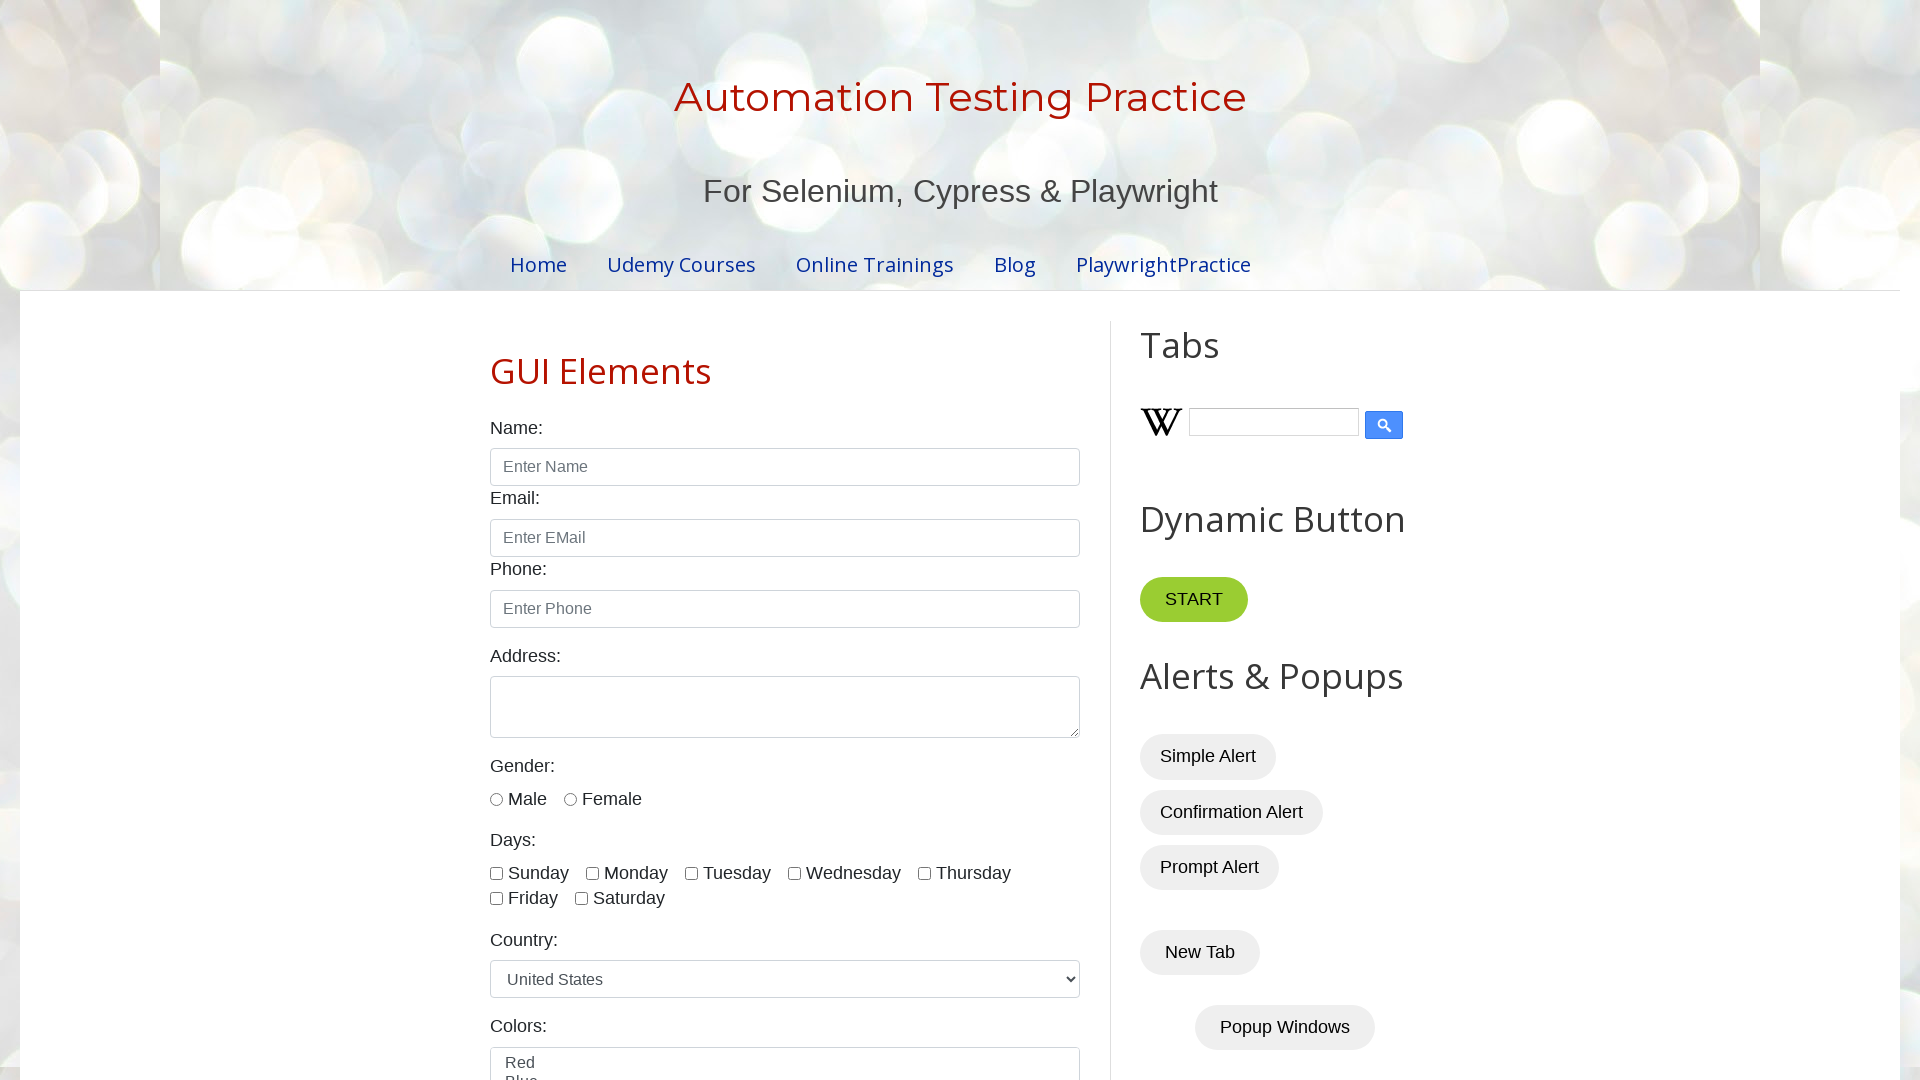

Applied 50% zoom using JavaScript
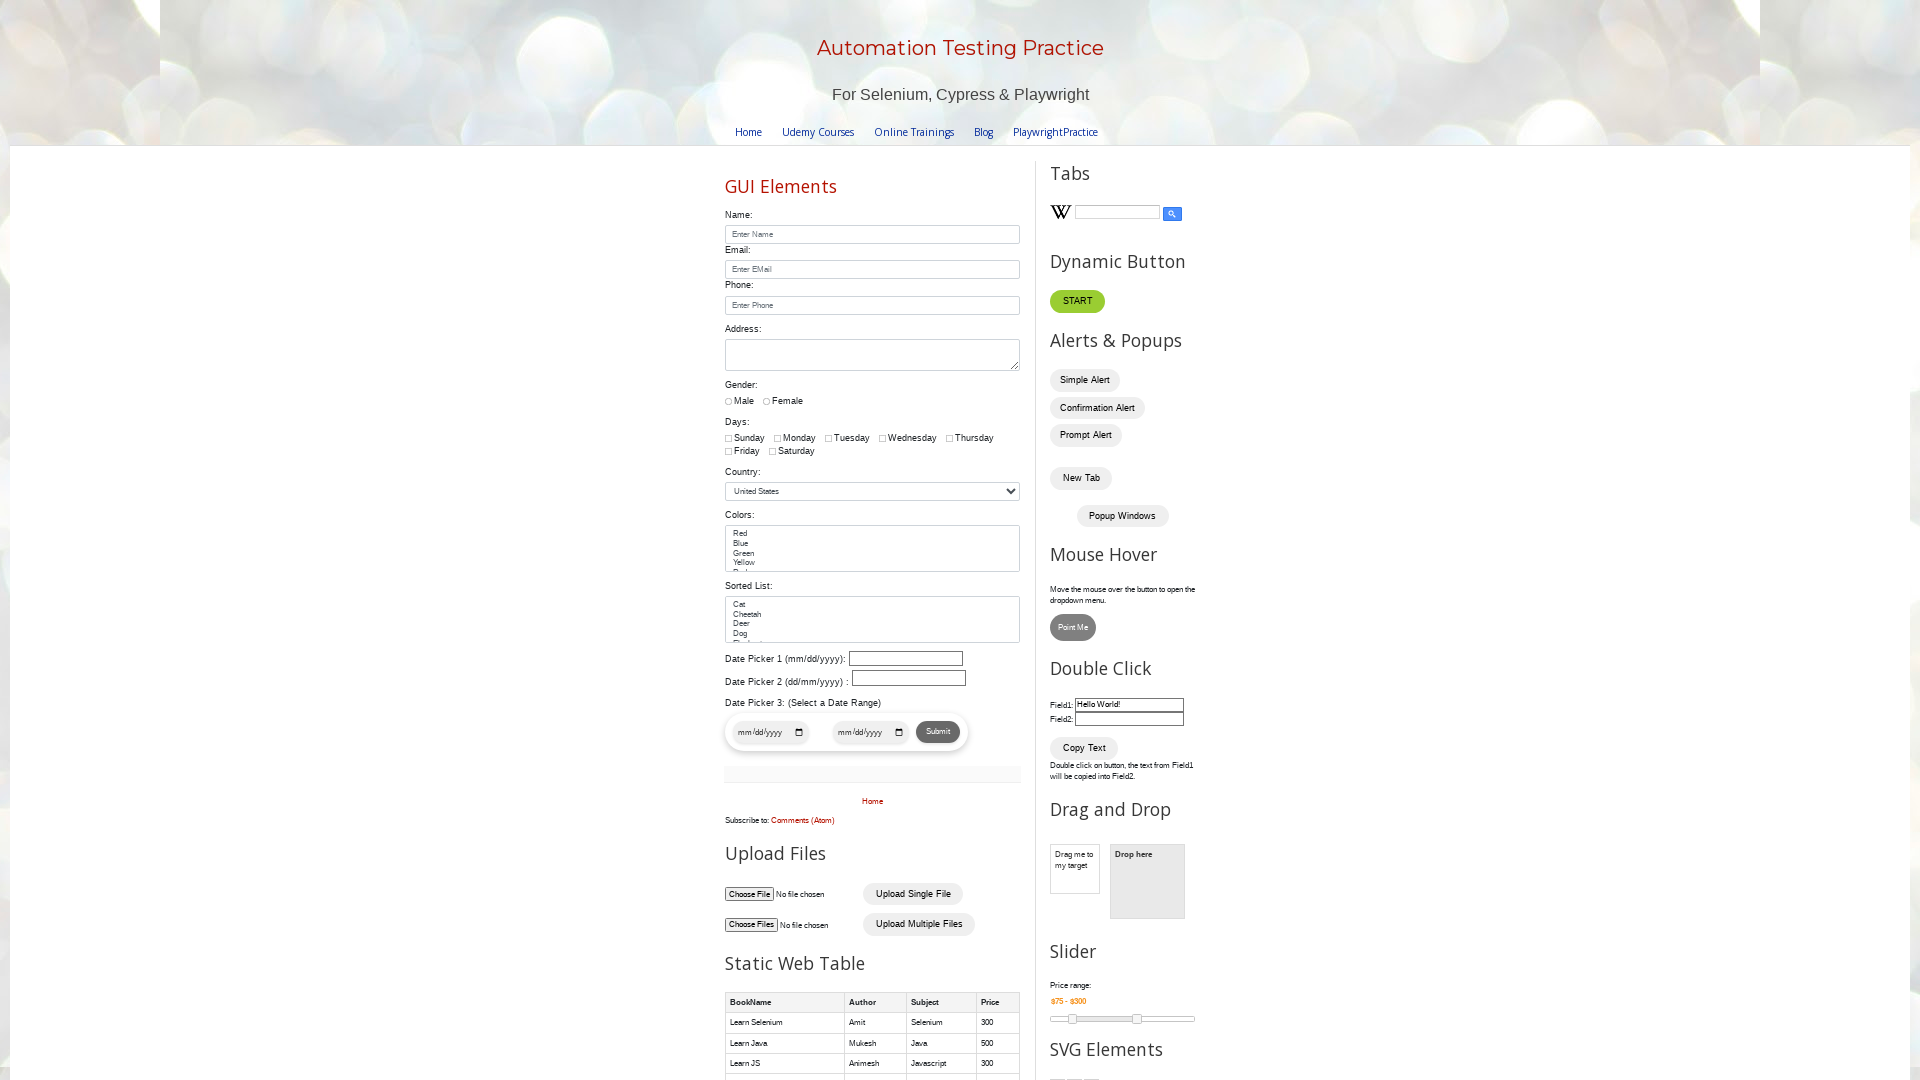

Waited 2 seconds to observe zoom effect
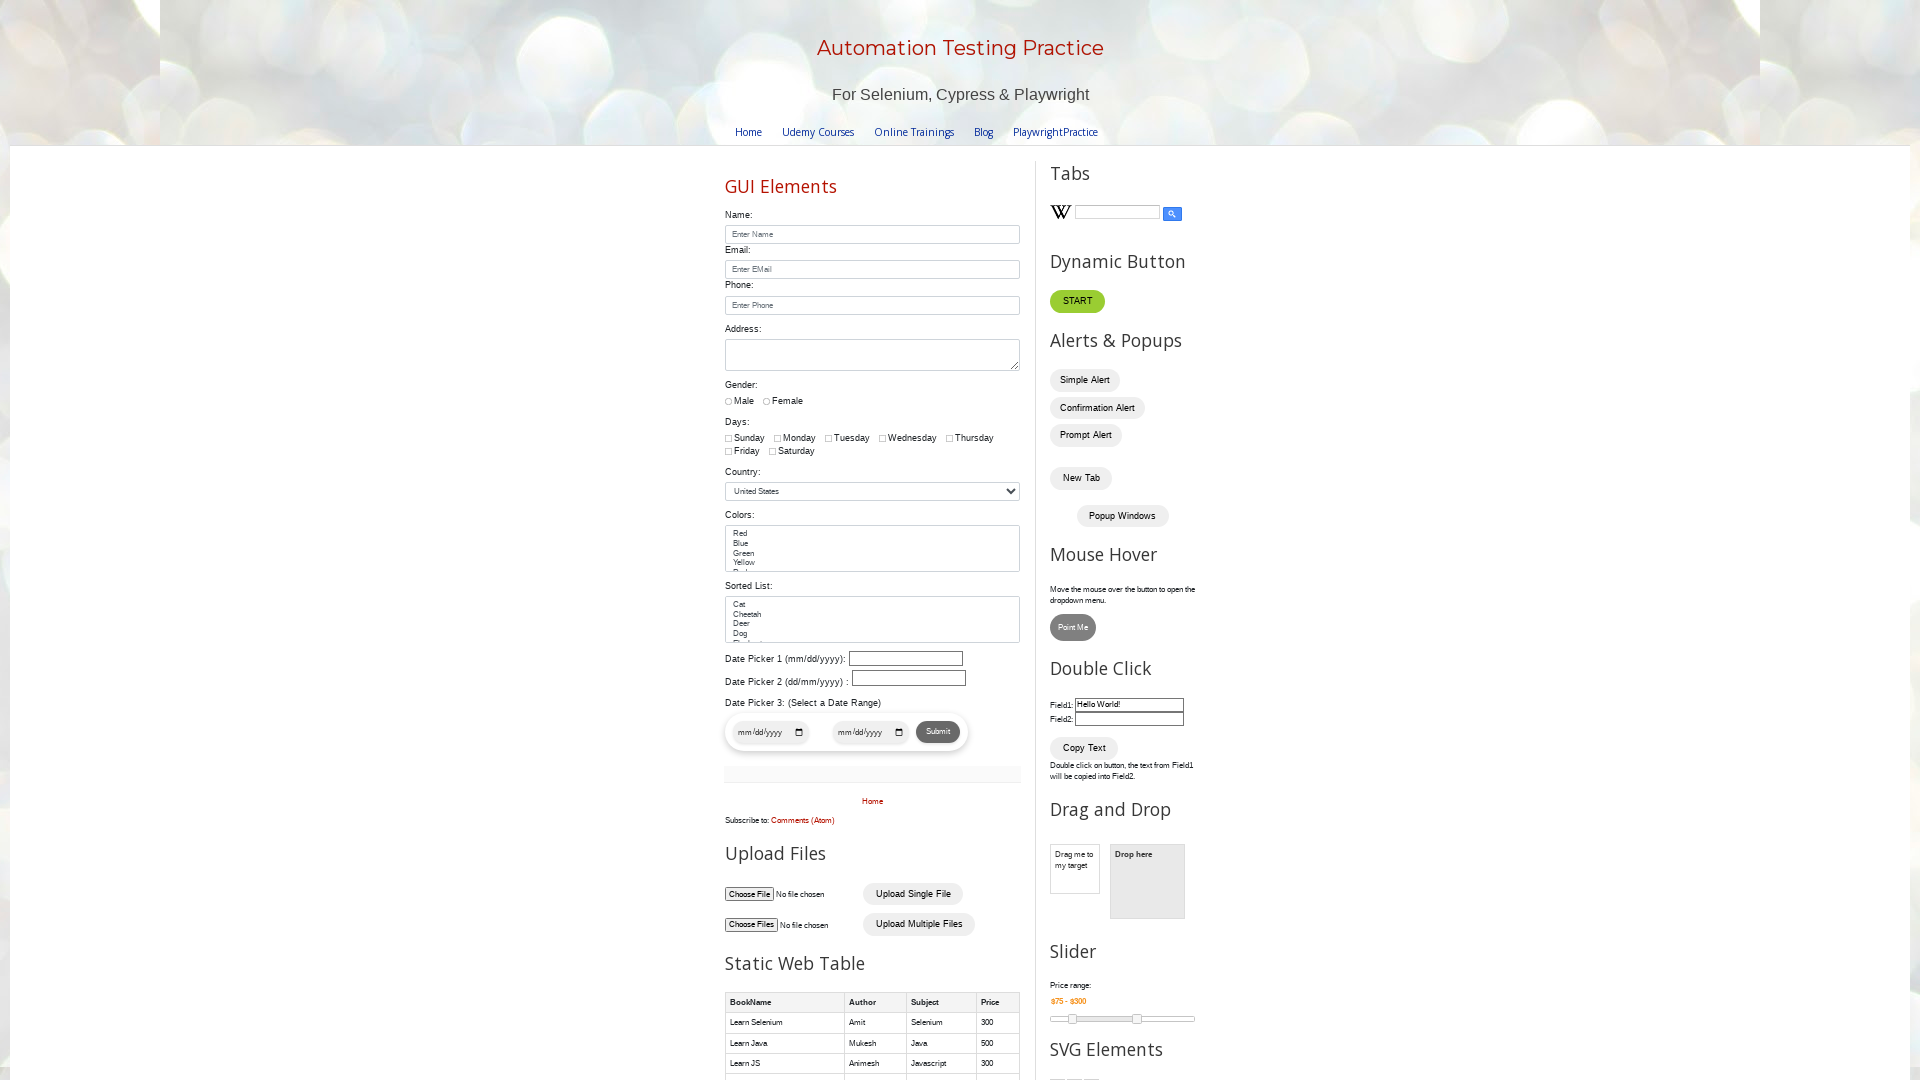

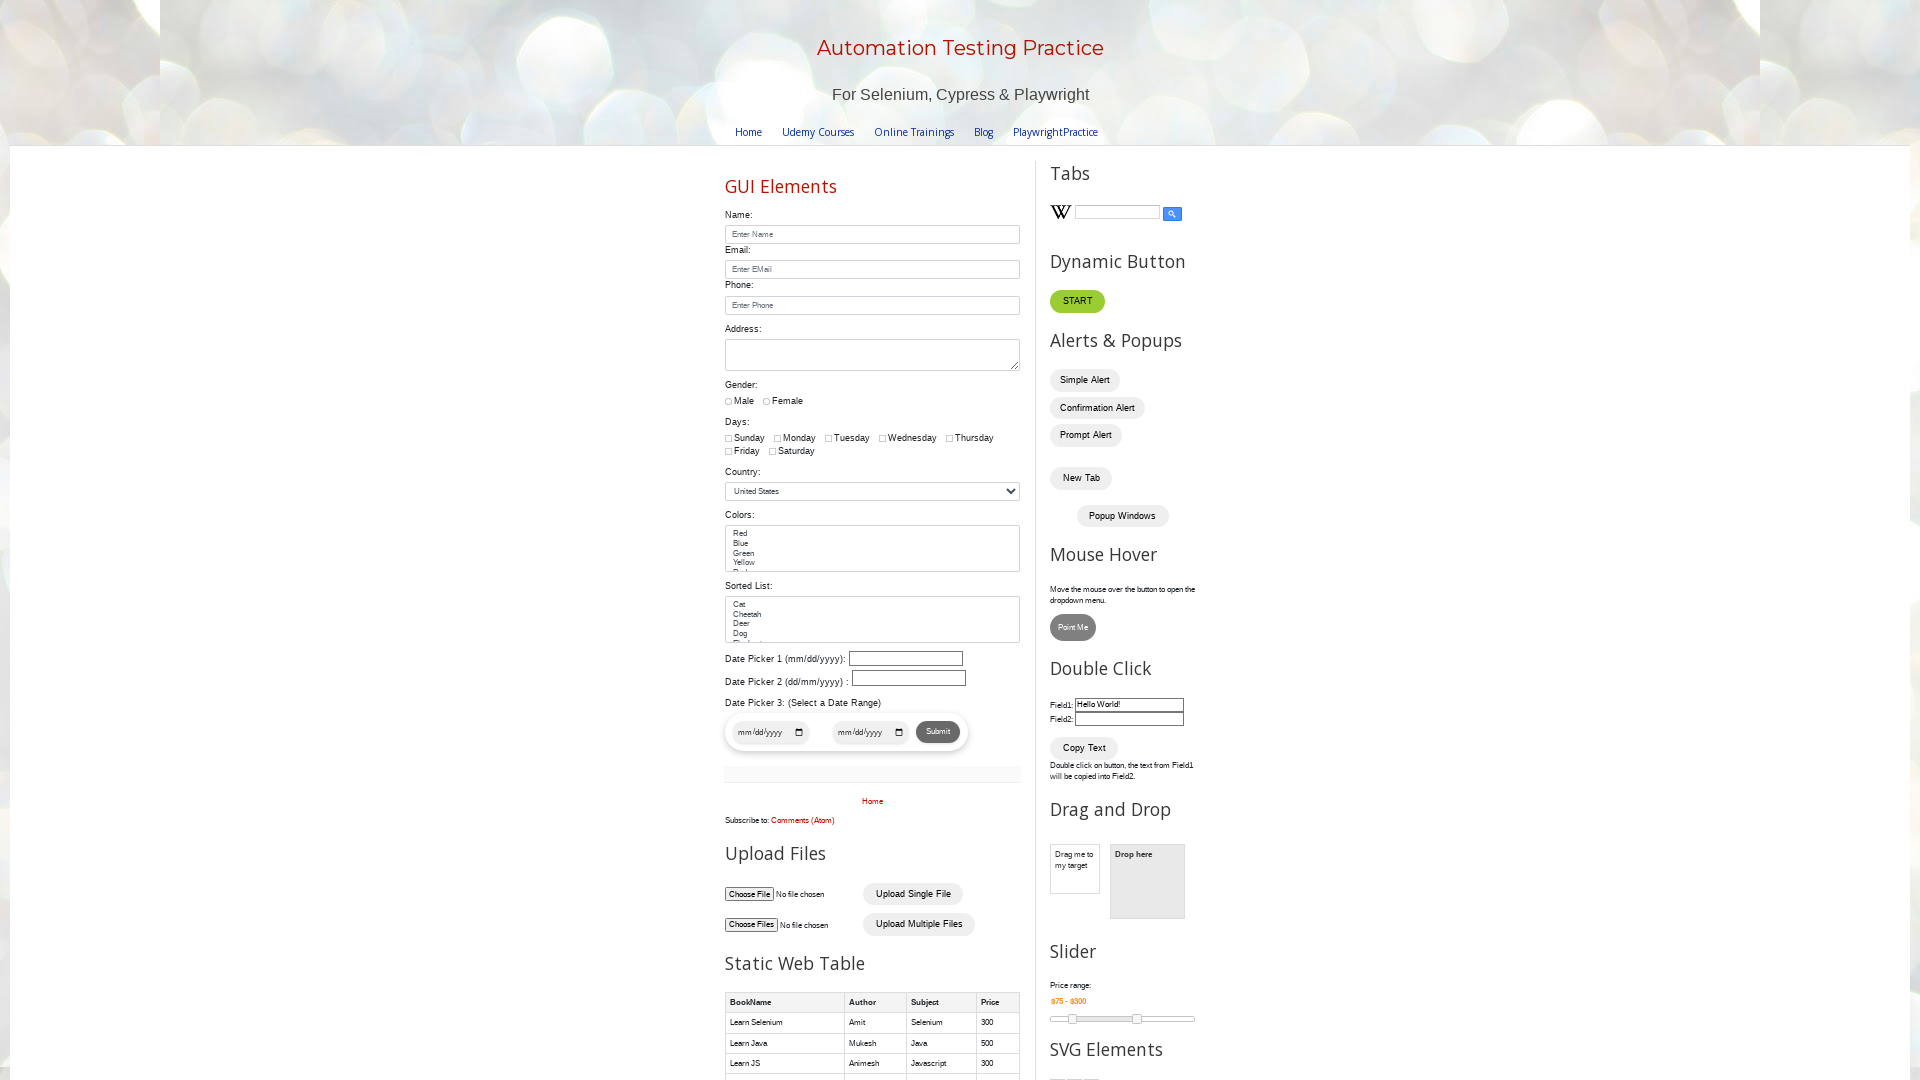